Navigates to a registration page for fashion commerce and verifies the page title

Starting URL: https://commerceos.staging.devpayever.com/registration/fashion

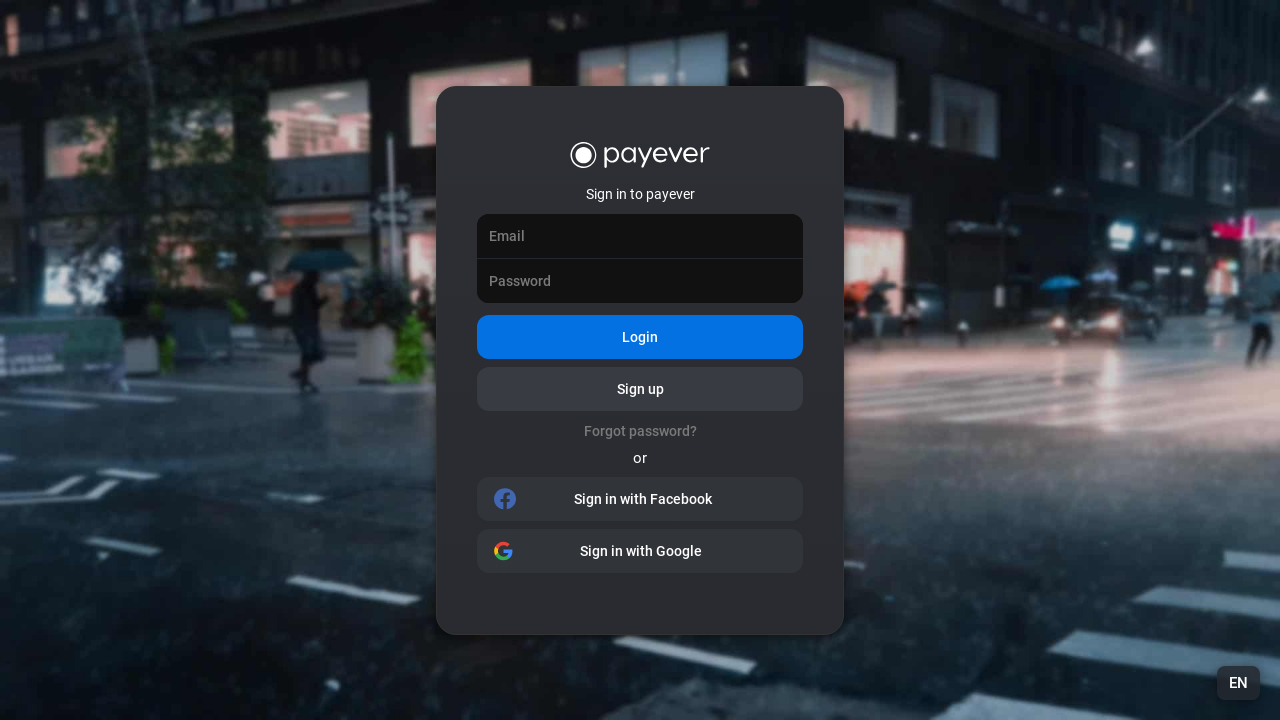

Navigated to fashion commerce registration page
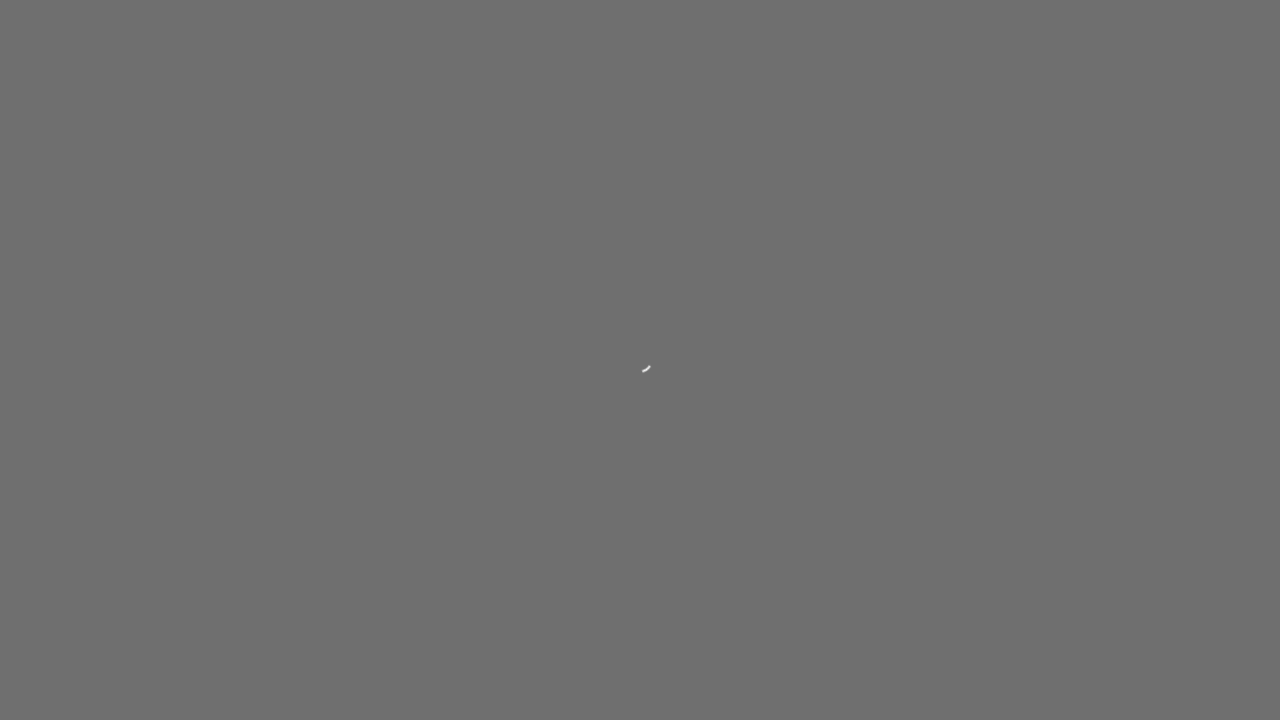

Retrieved page title
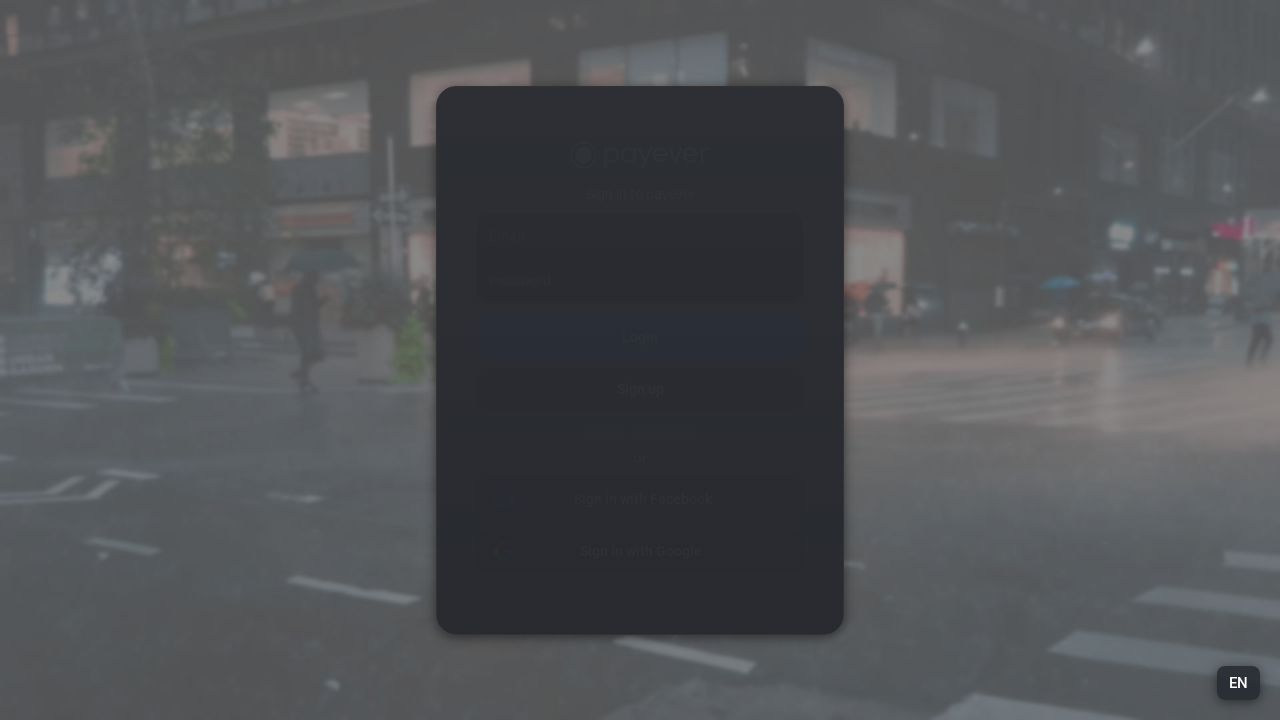

Verified page title is 'payever'
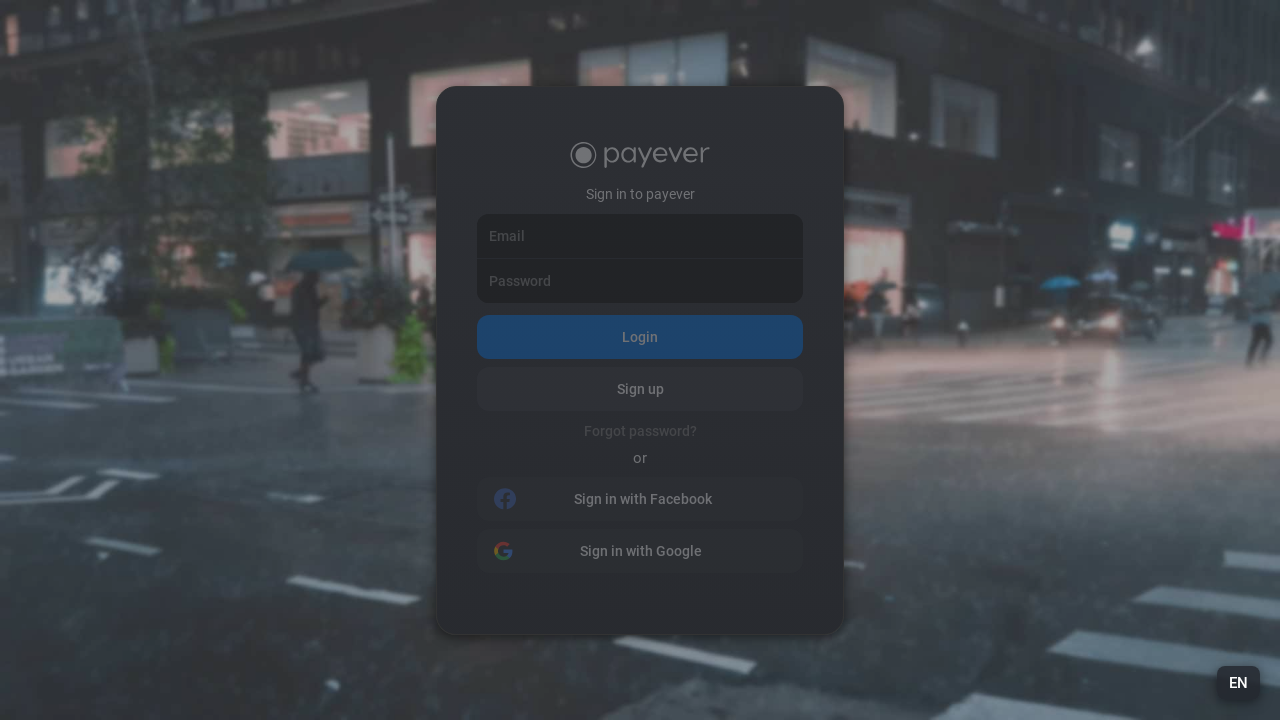

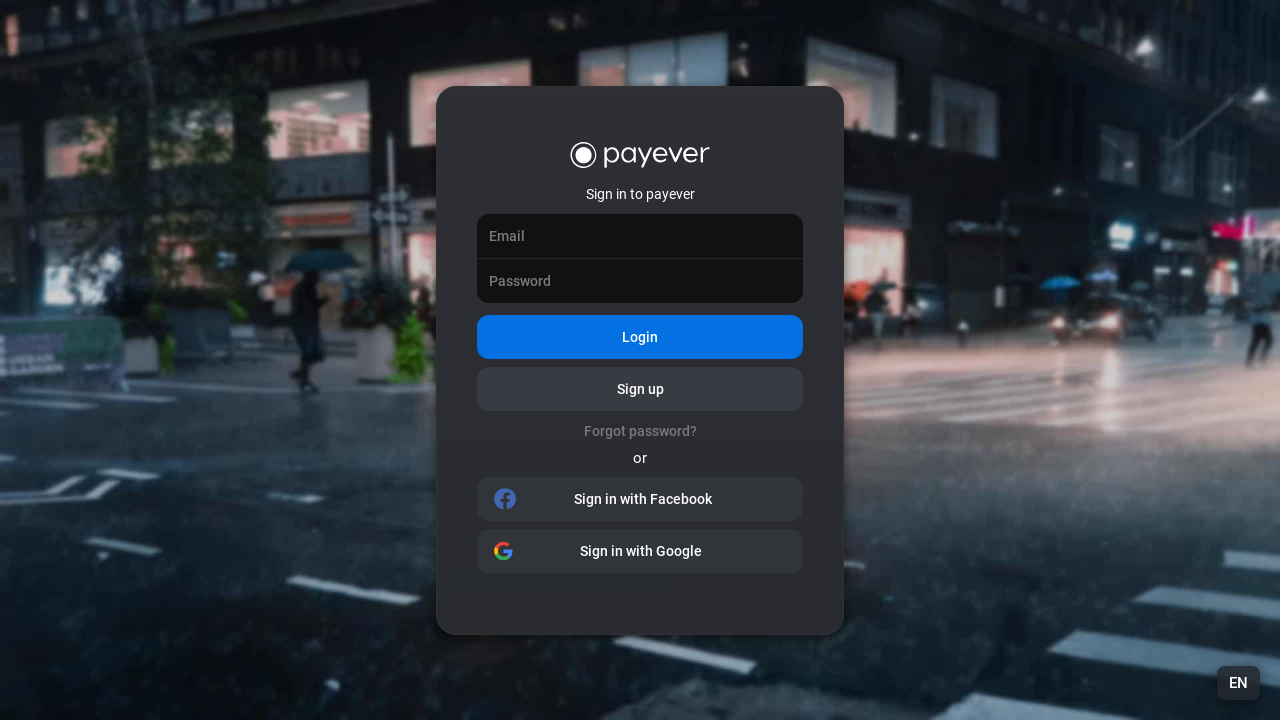